Tests handling multiple browser windows/tabs by clicking a link that opens a new window, switching to the new window to verify its content, then switching back to the original window to verify its content.

Starting URL: https://the-internet.herokuapp.com/windows

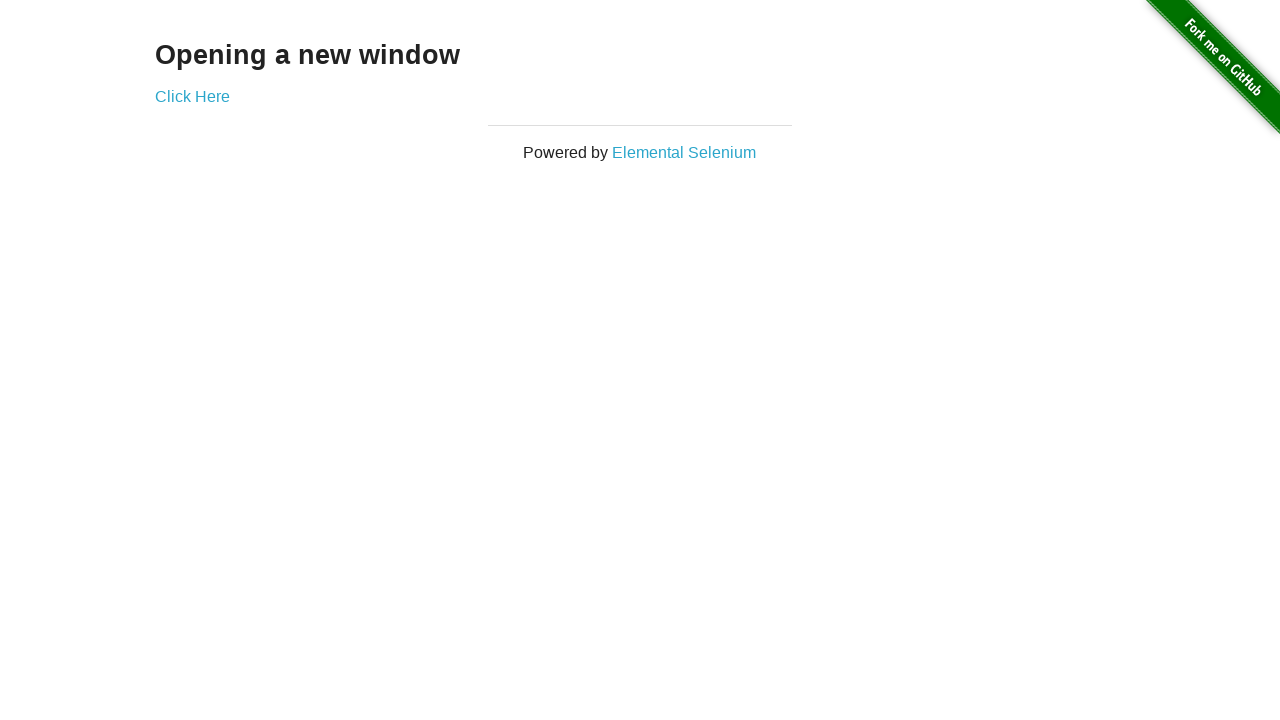

Clicked link to open new window at (192, 96) on xpath=//div[@id='content']//a
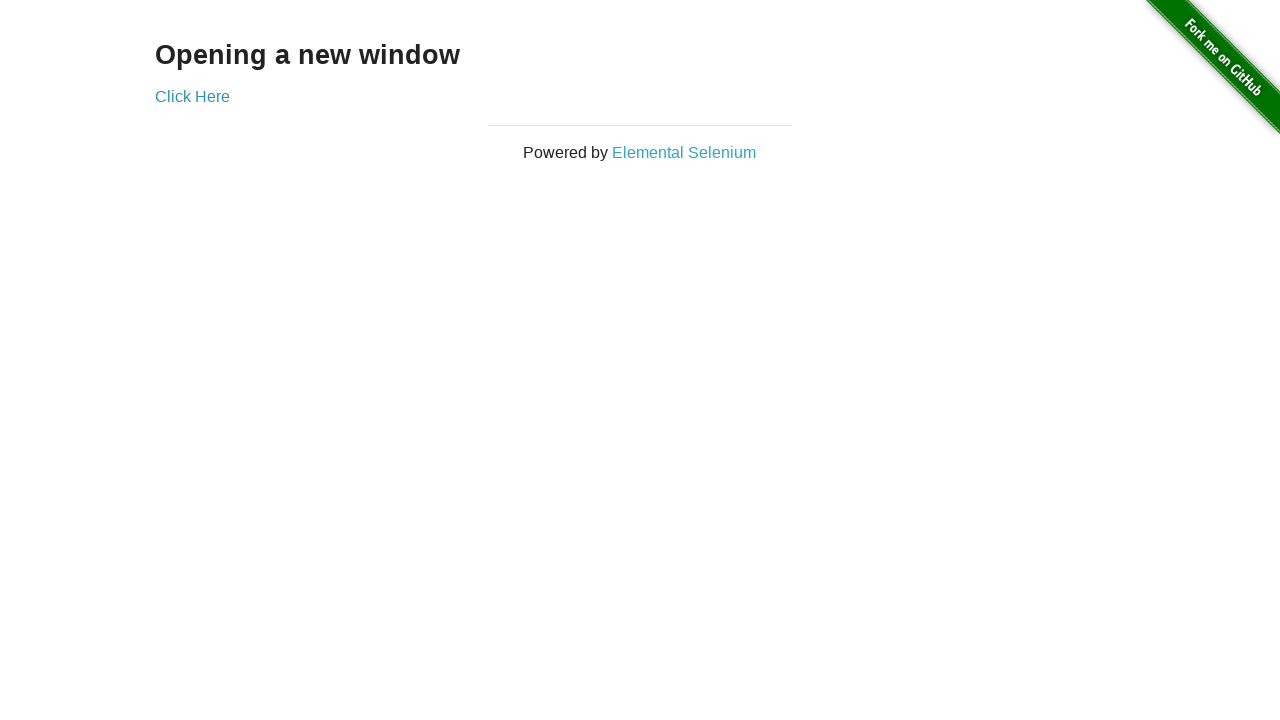

Captured new window/page object
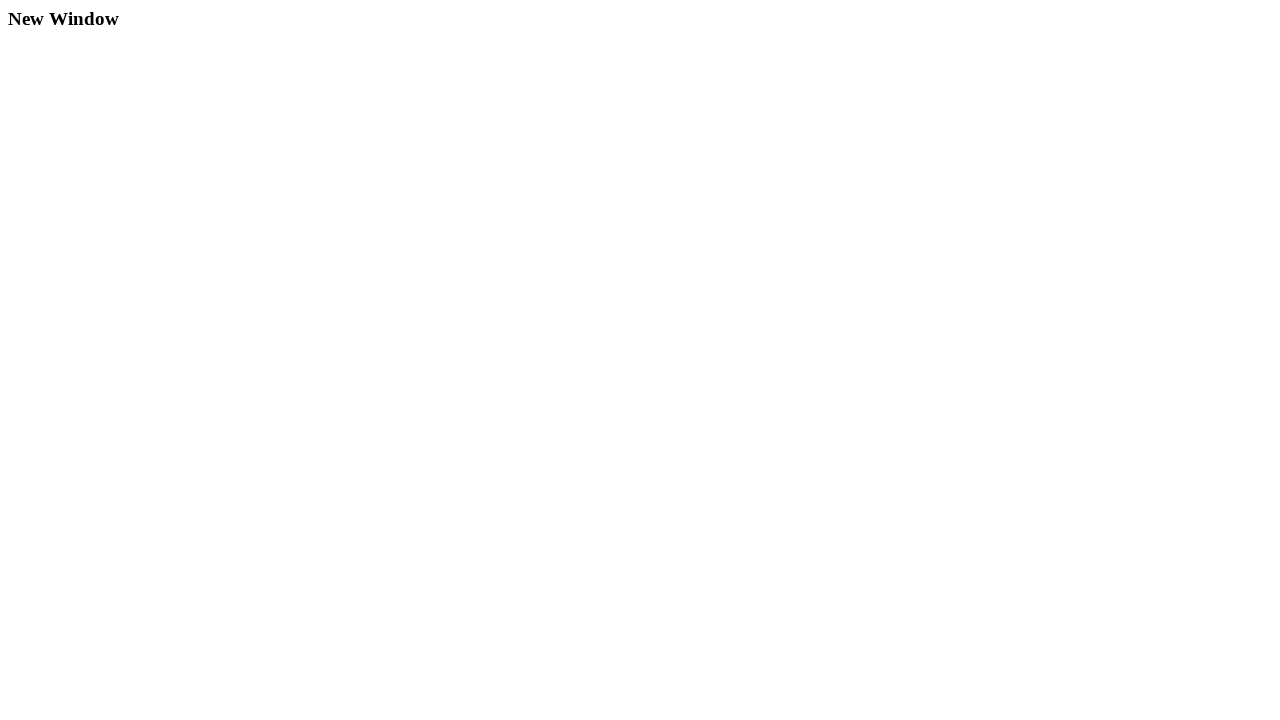

New page loaded successfully
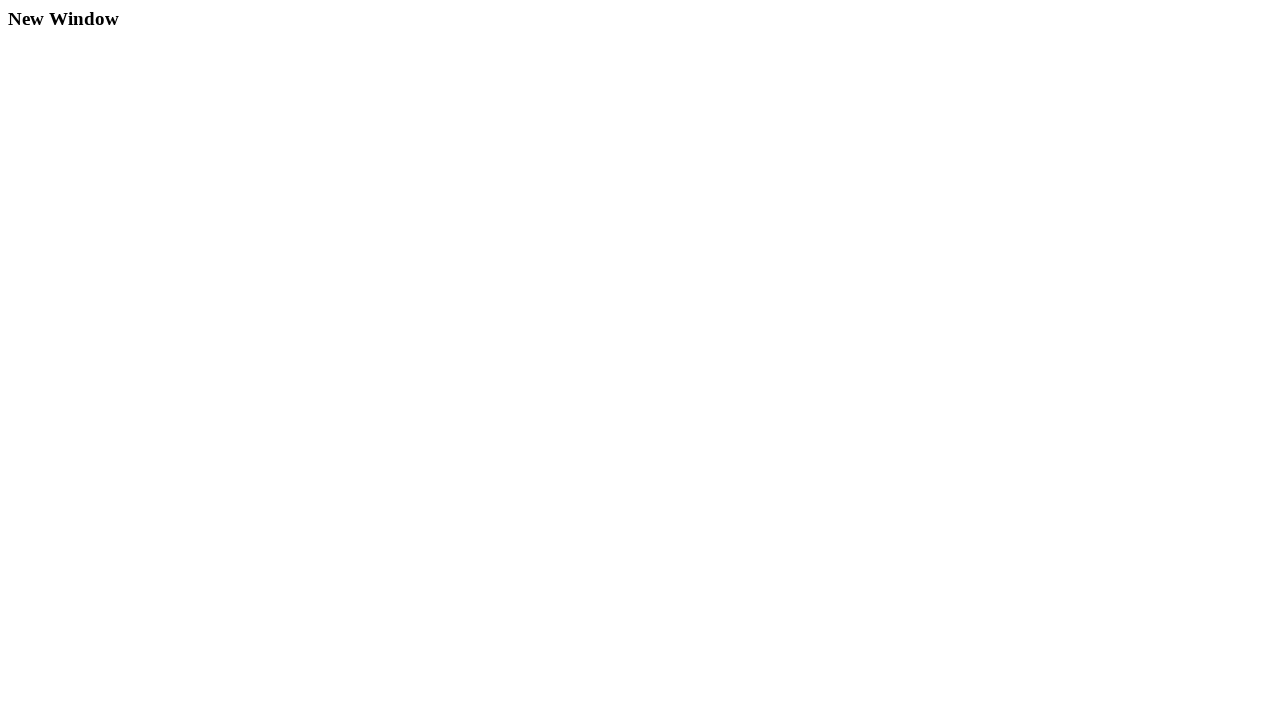

Verified new window contains 'New Window' text
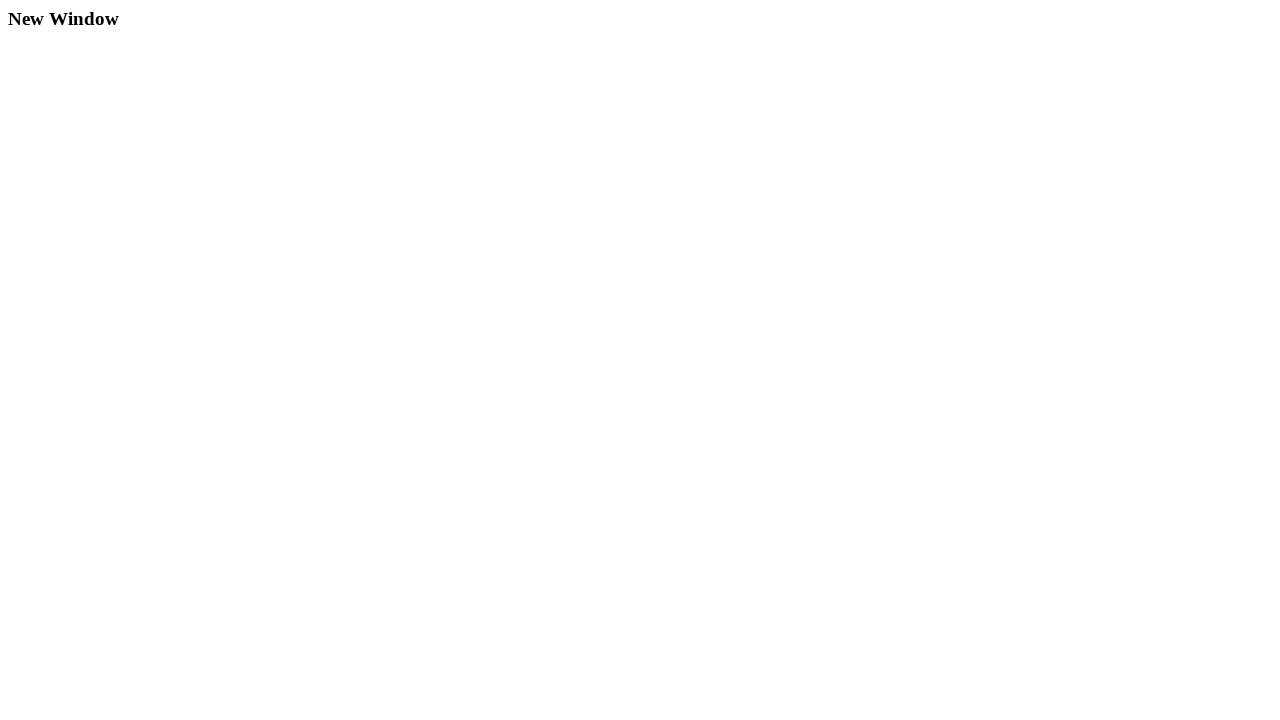

Closed new window
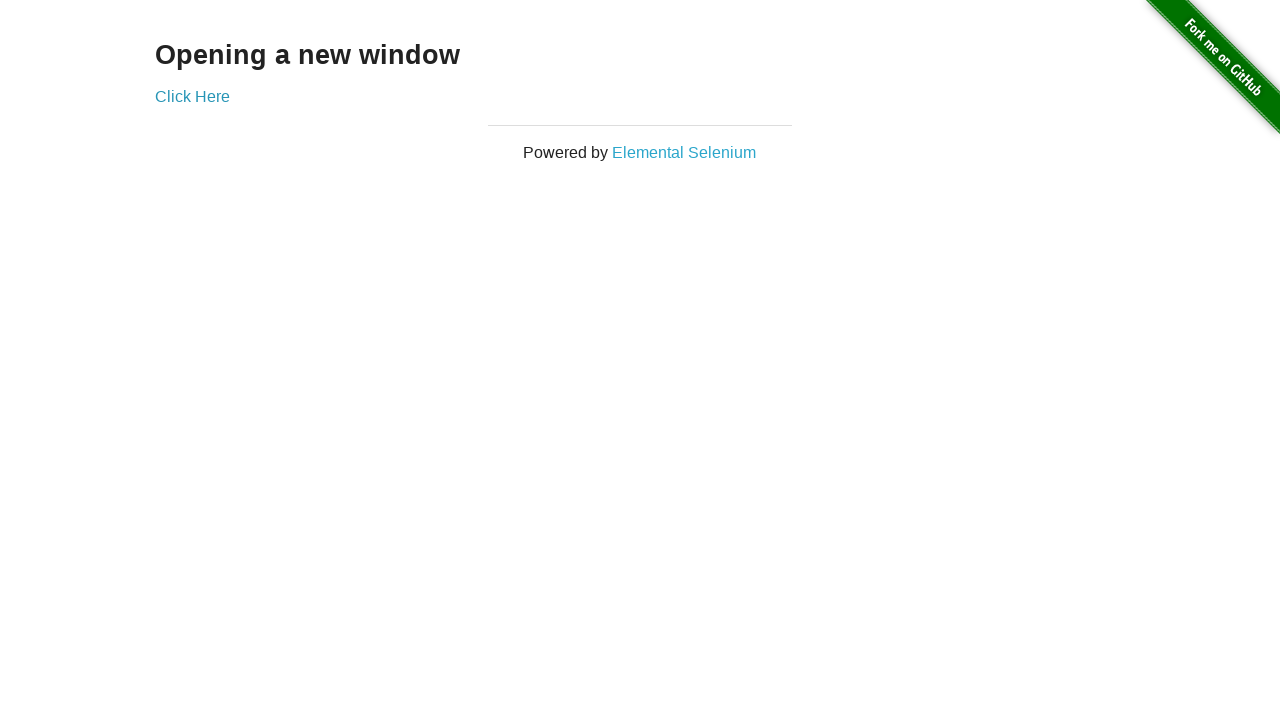

Verified original window still contains 'Opening a new window' text
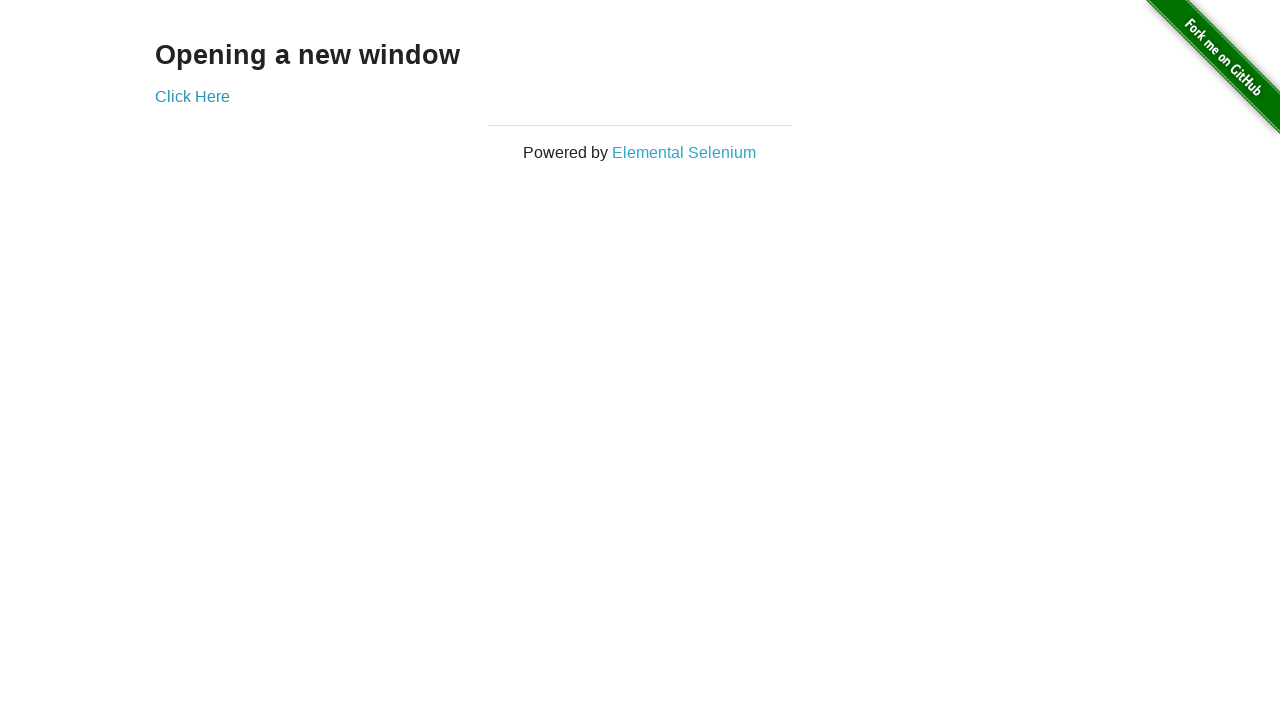

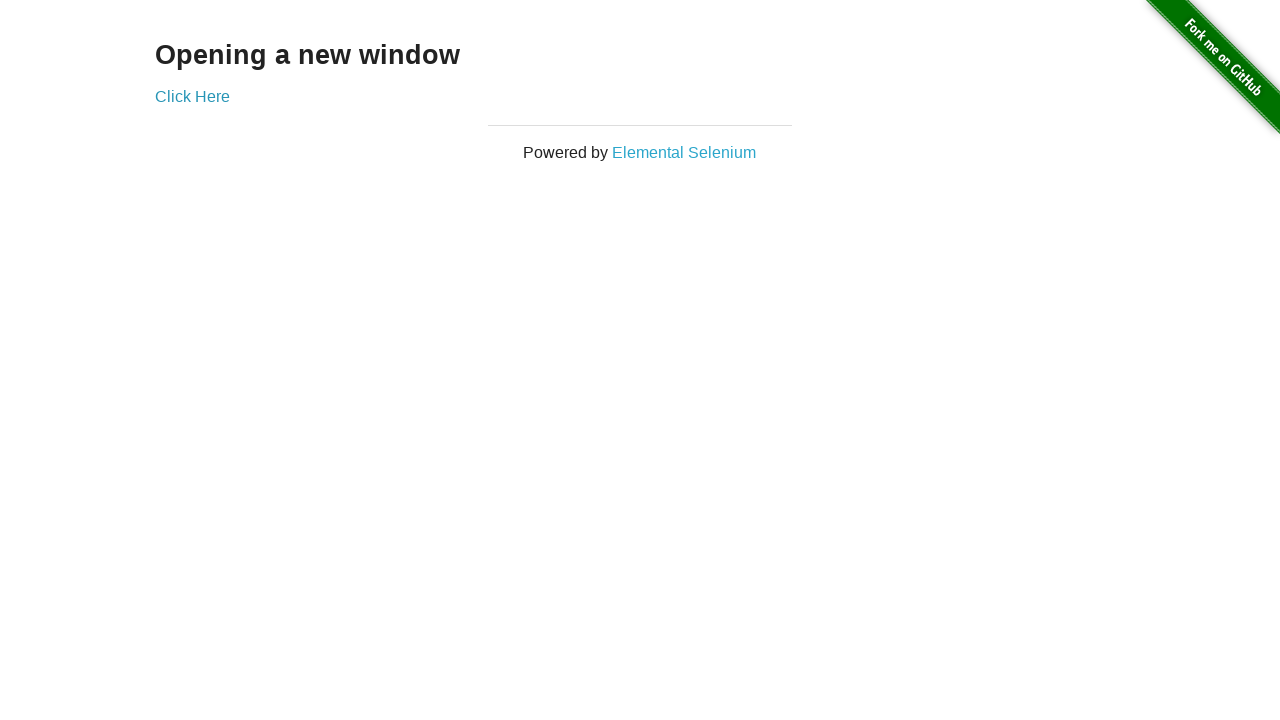